Demonstrates various Selenium element finding methods and form interactions on a test page, including finding elements by id, name, class name, link text, and XPath, then interacting with text input, checkbox, radio button, and select dropdown.

Starting URL: https://testingexamples.github.io

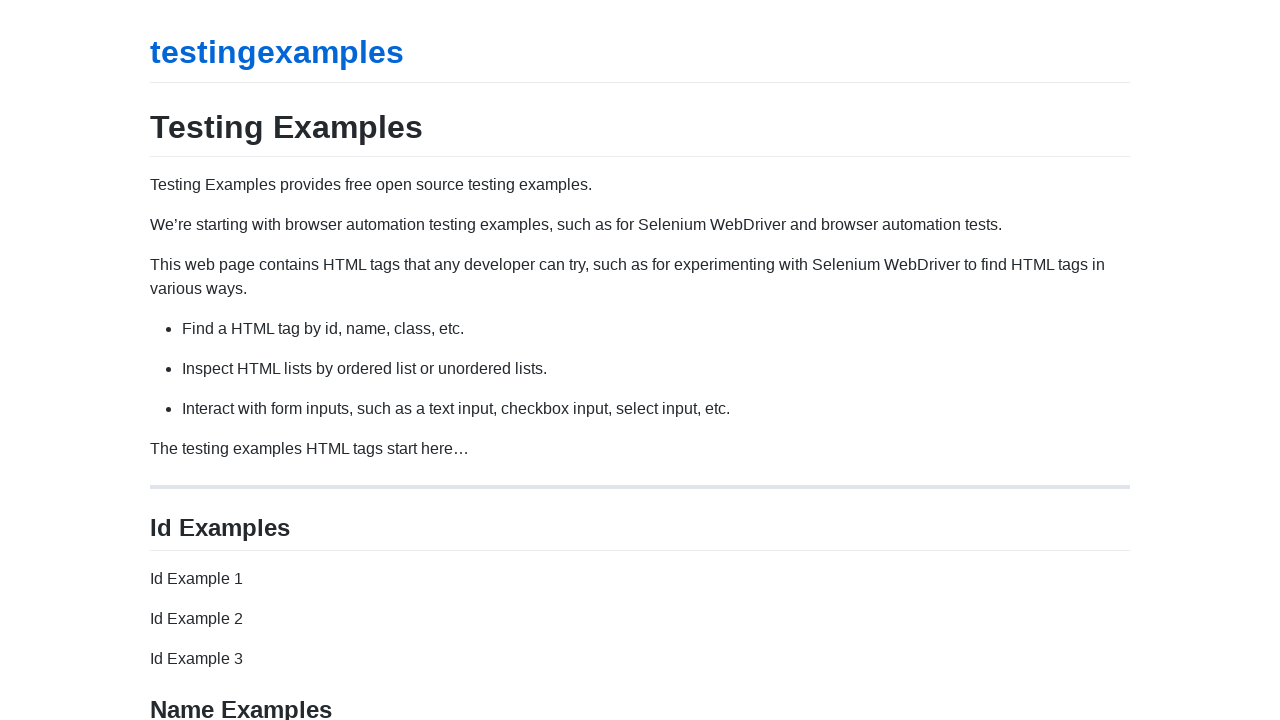

Found element by id '#id-example-1'
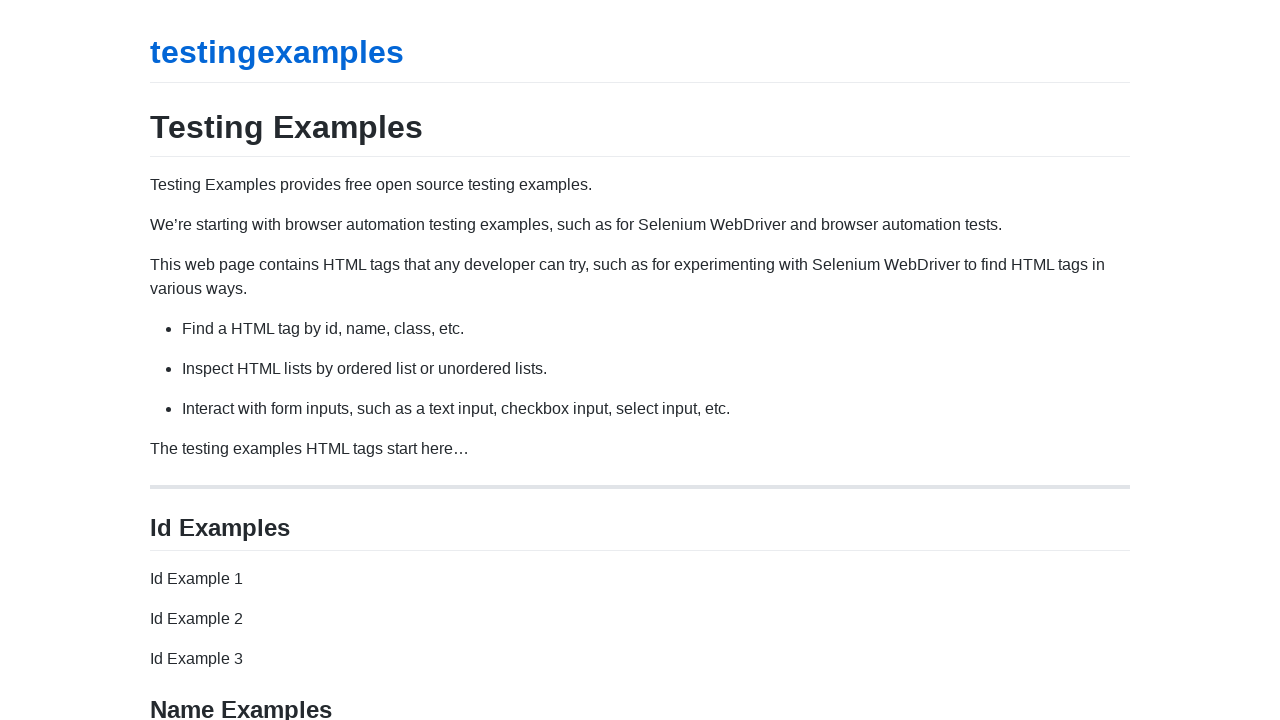

Found element by name 'name-example-1'
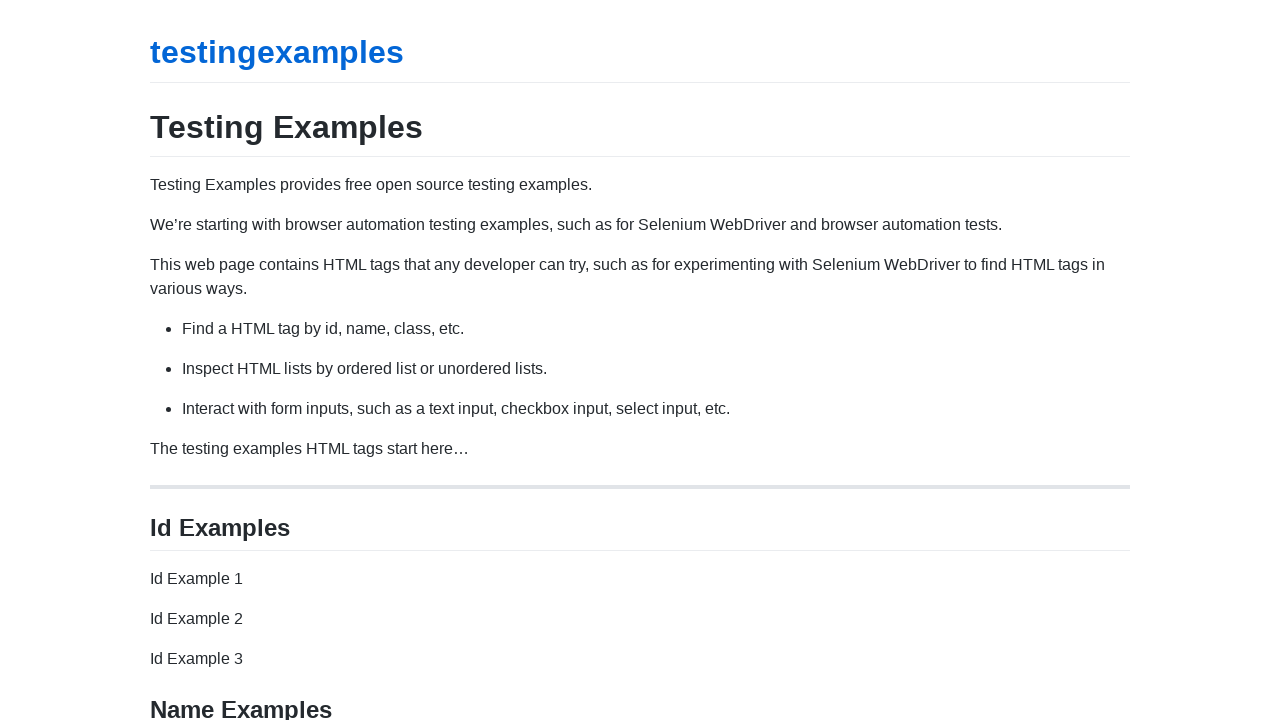

Found element by class name 'class-example-1'
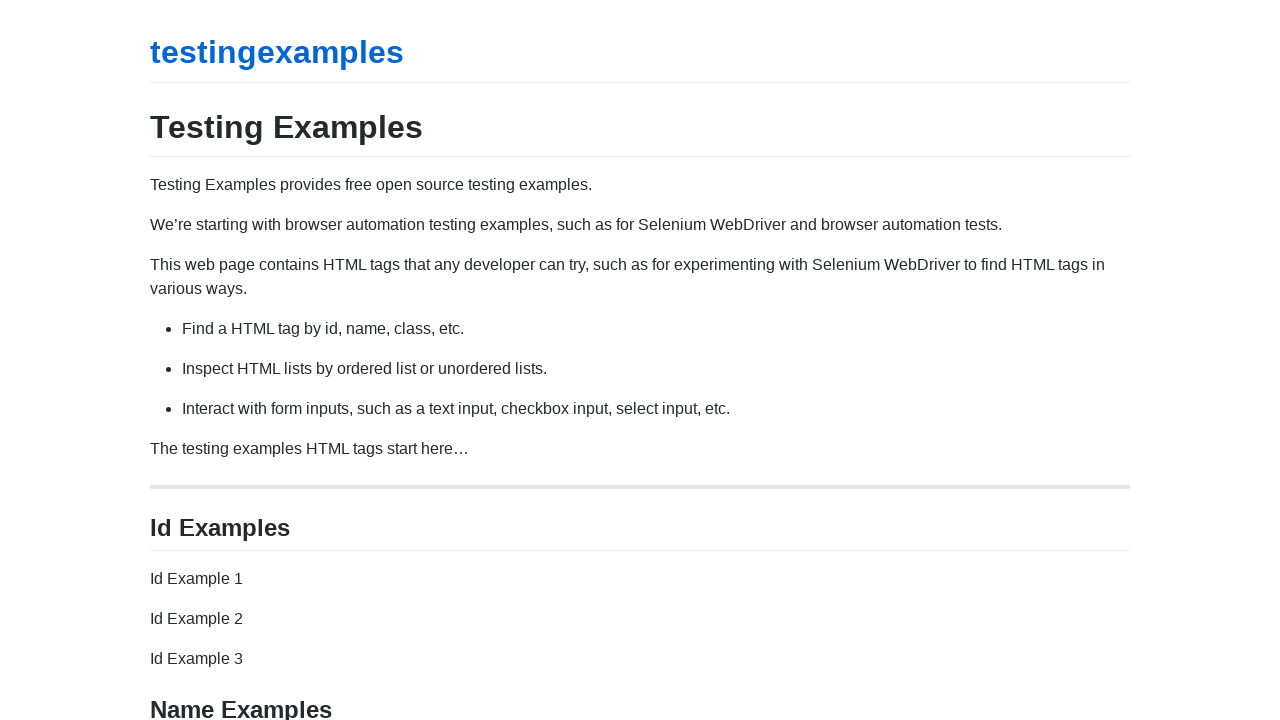

Found link by text 'Link Example 1'
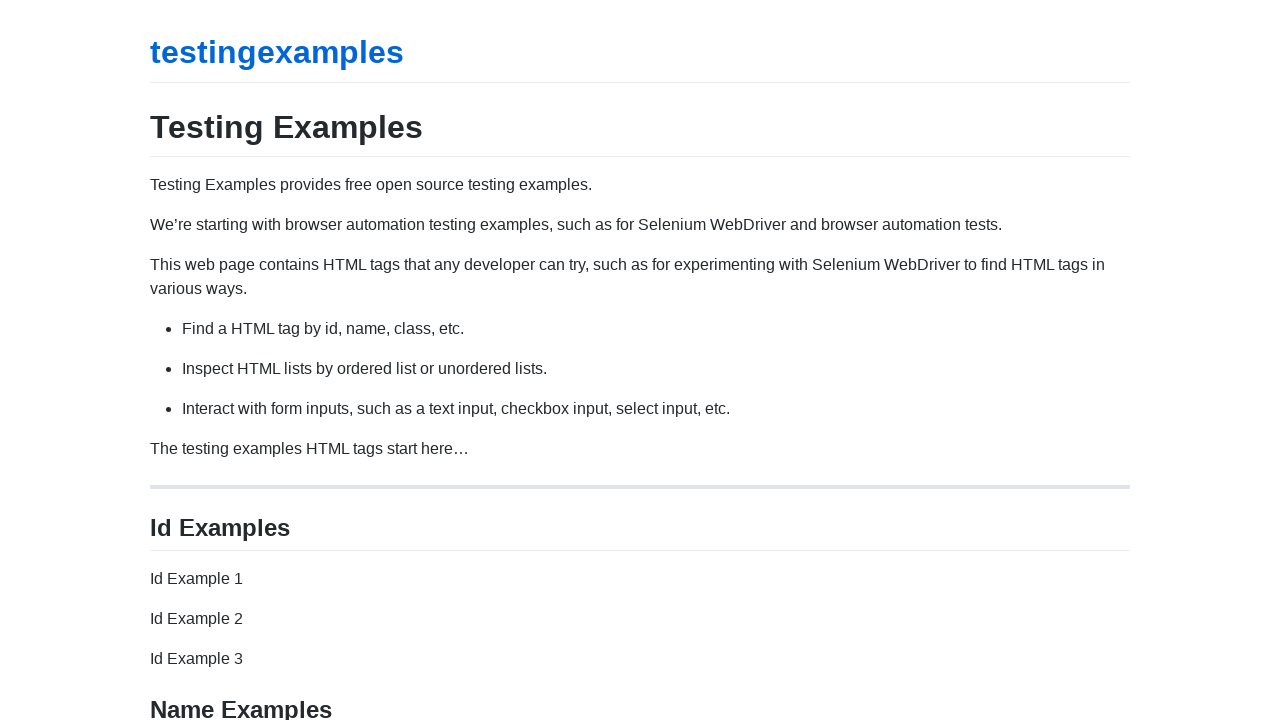

Found submit input element
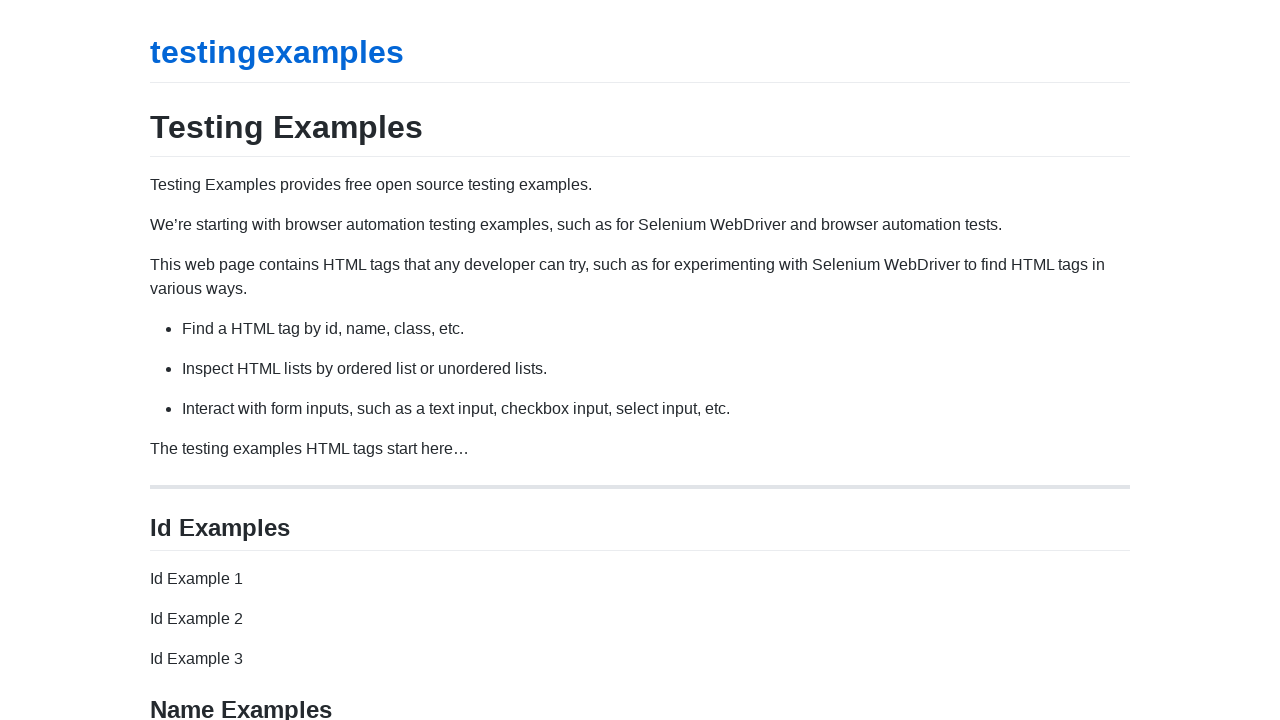

Filled text input with 'hello' on #text-example-1-id
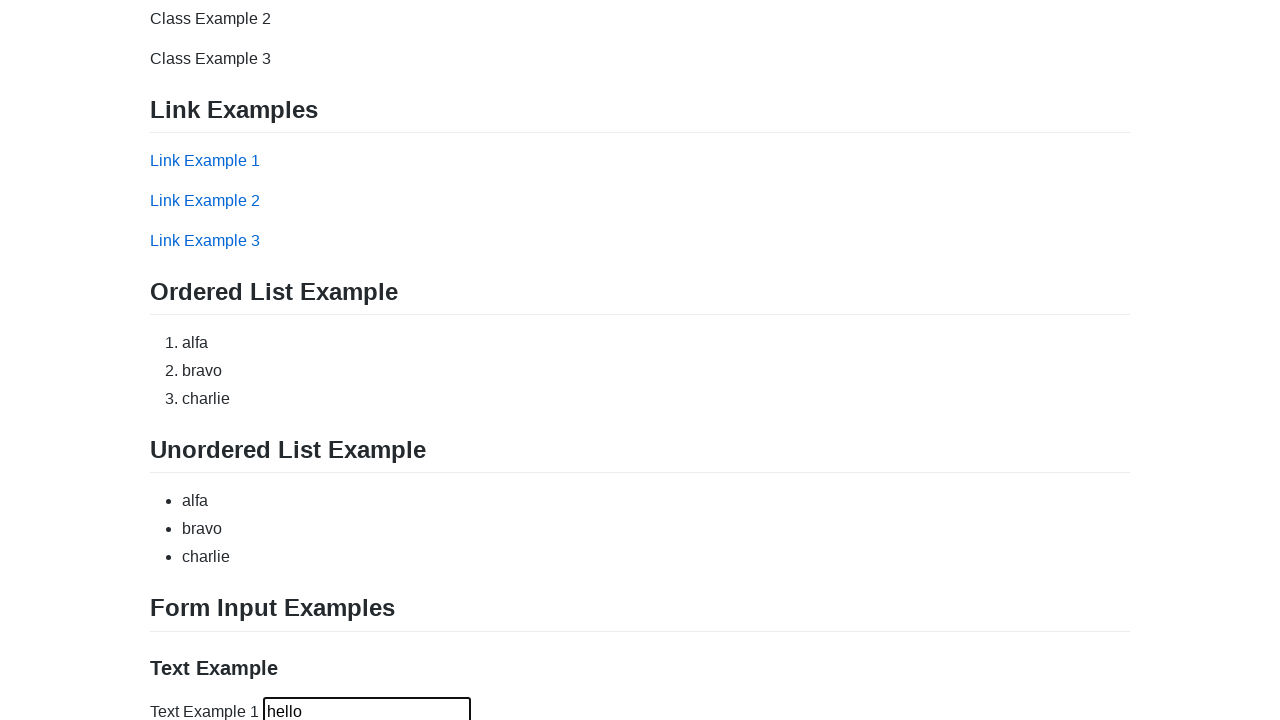

Clicked checkbox input at (312, 401) on #checkbox-example-1-id
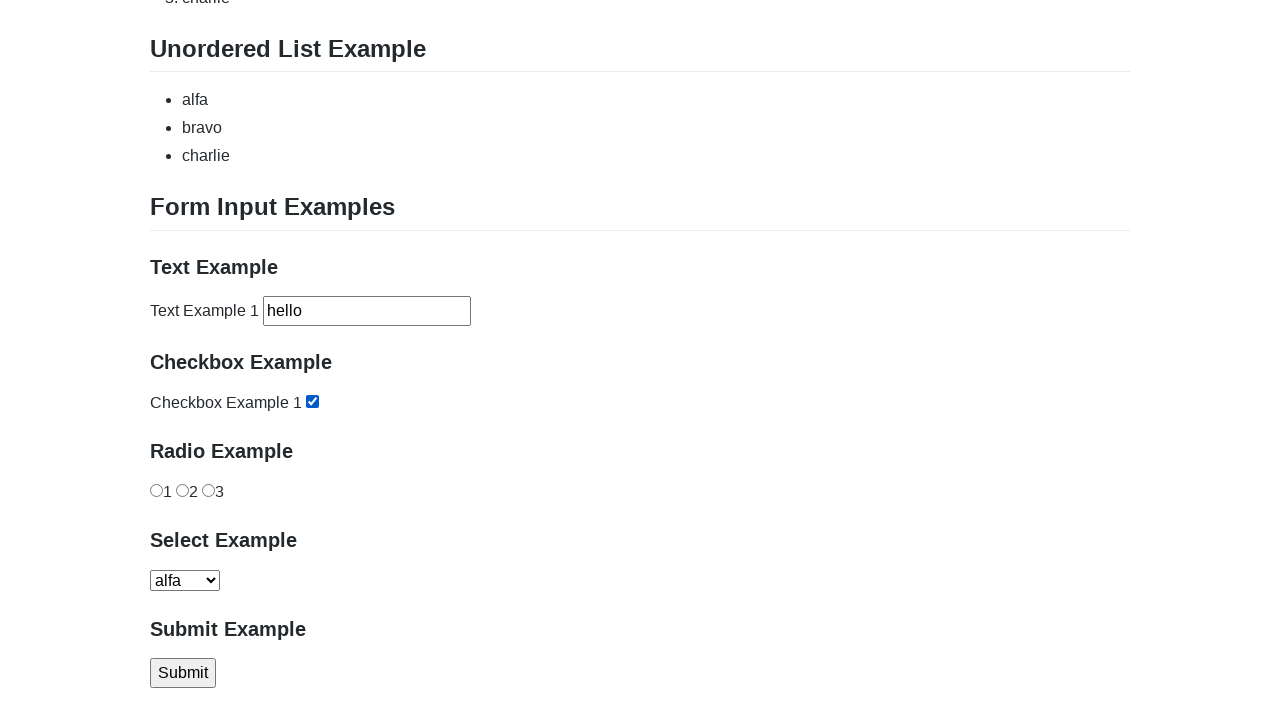

Clicked radio button option 1 at (156, 490) on #radio-example-1-option-1-id
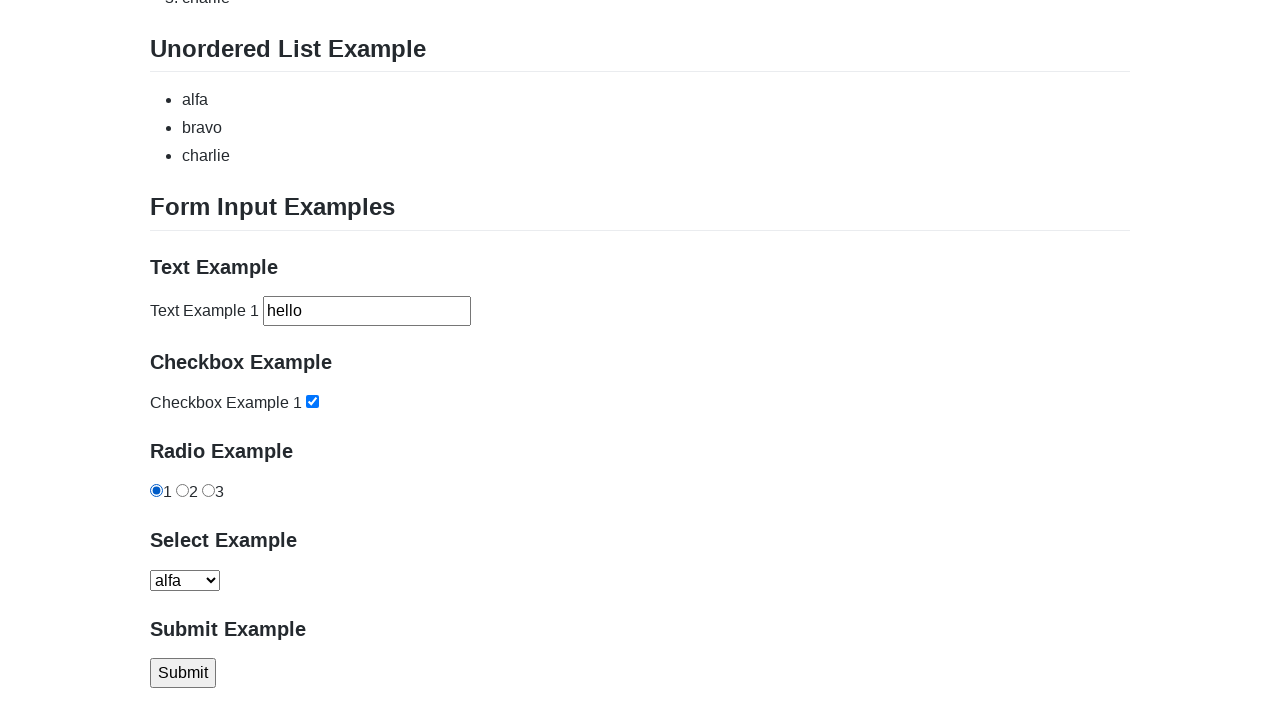

Selected first option from select dropdown on #select-example-1-id
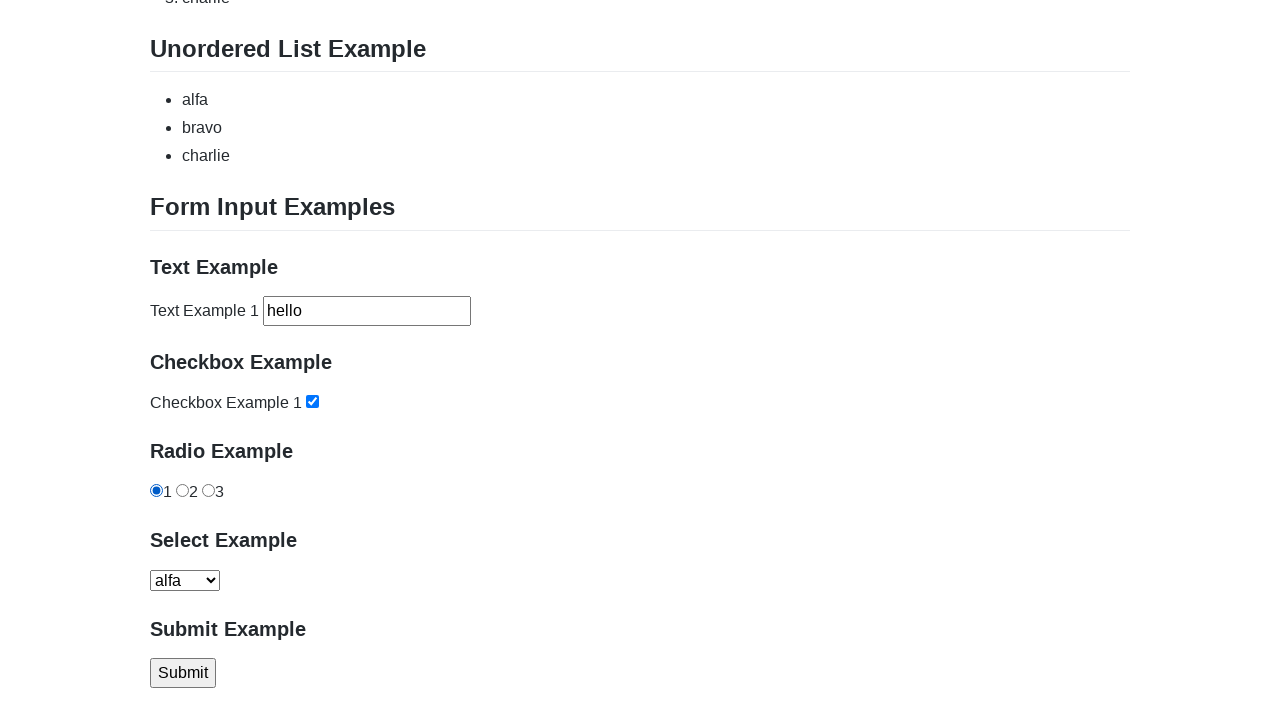

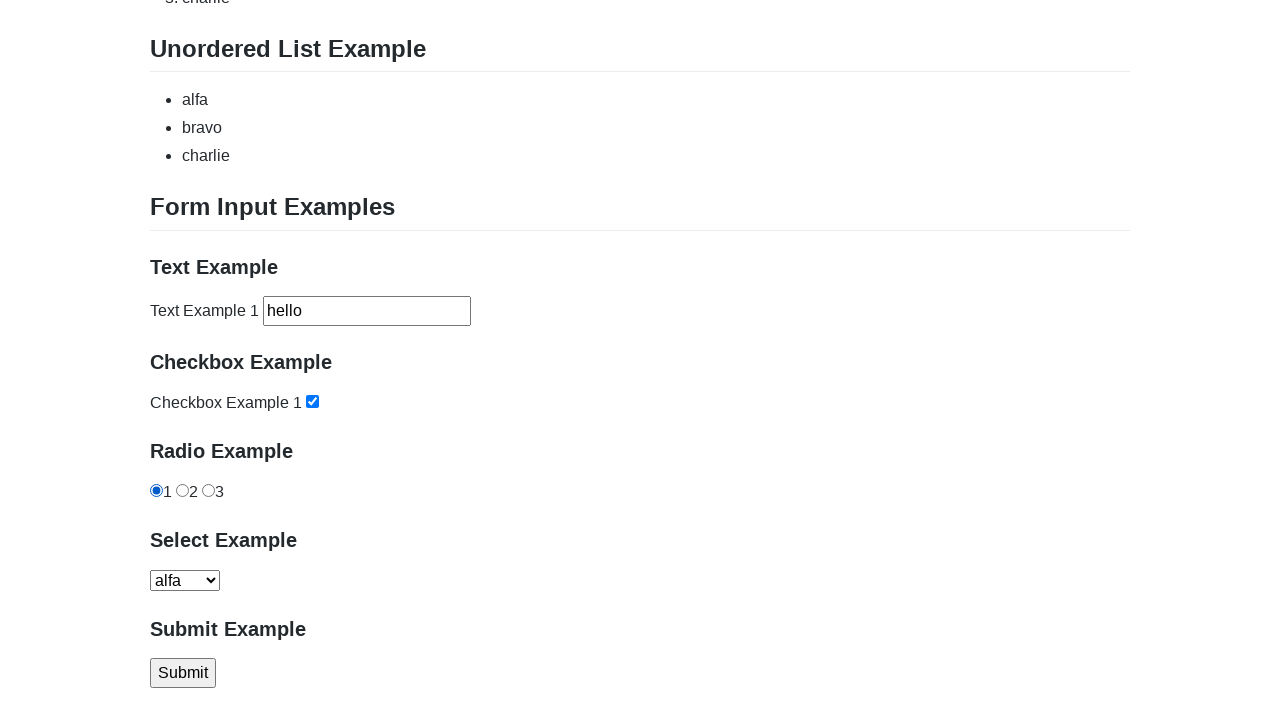